Tests button interactions by performing a double-click action on the double-click button

Starting URL: https://demoqa.com/buttons

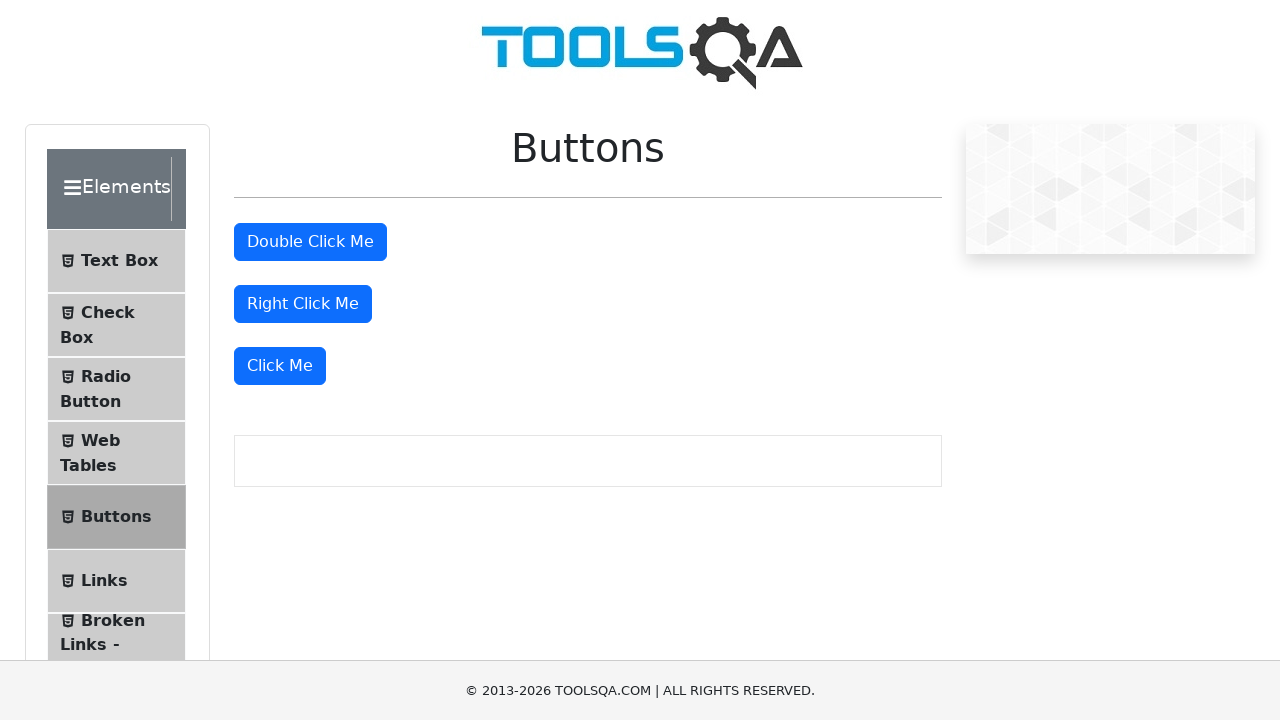

Double-clicked the double-click button at (310, 242) on button#doubleClickBtn
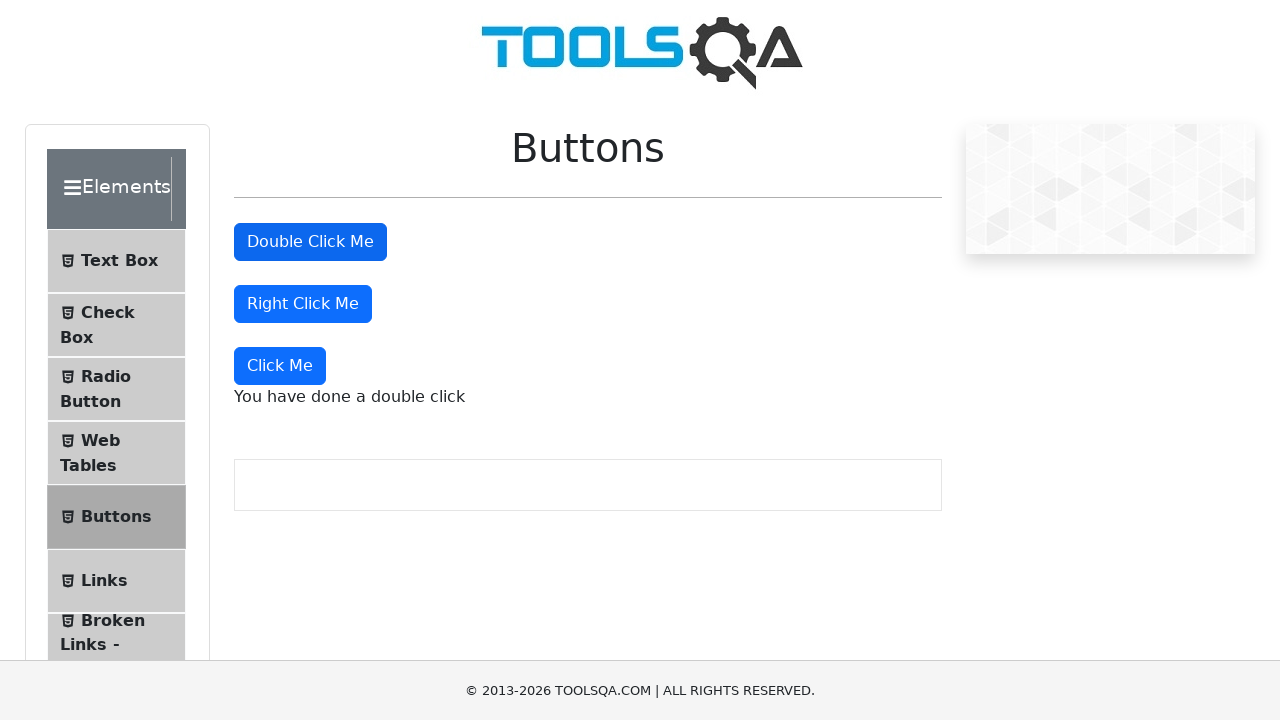

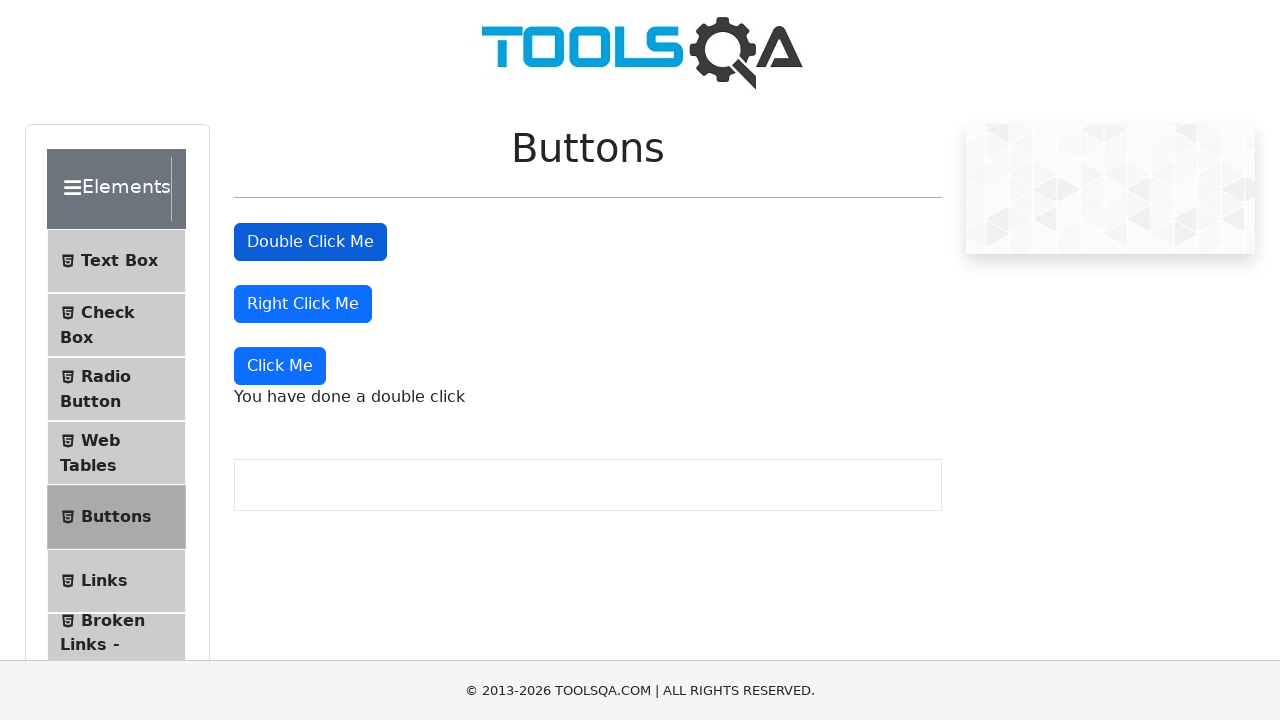